Tests that a saved change to an employee's name persists when switching between employees

Starting URL: https://devmountain-qa.github.io/employee-manager/1.2_Version/index.html

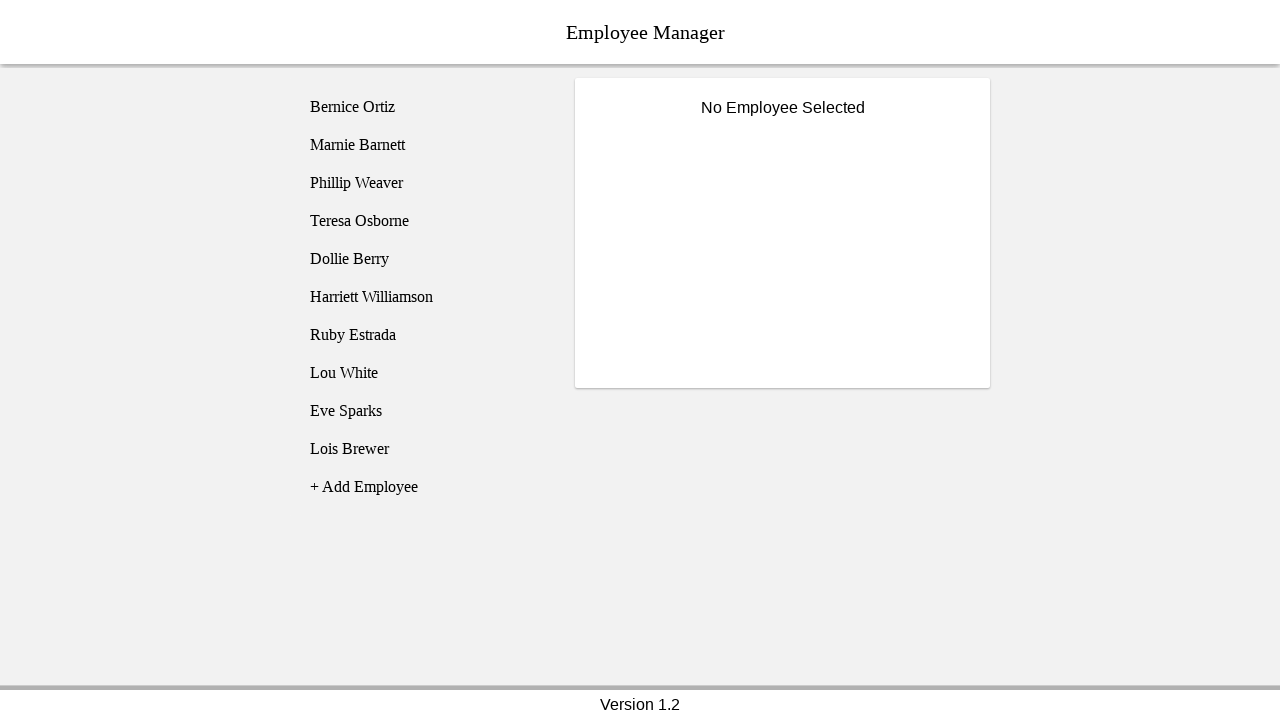

Clicked on Bernice Ortiz employee at (425, 107) on [name='employee1']
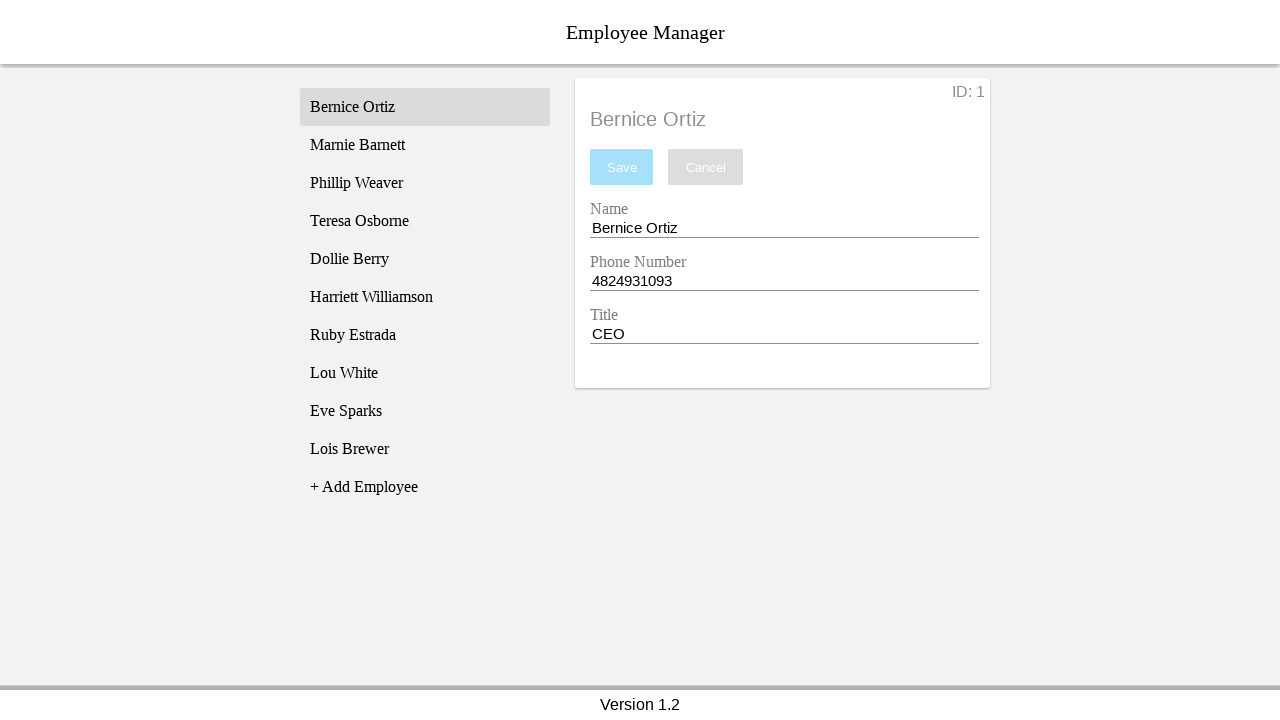

Name input field became visible
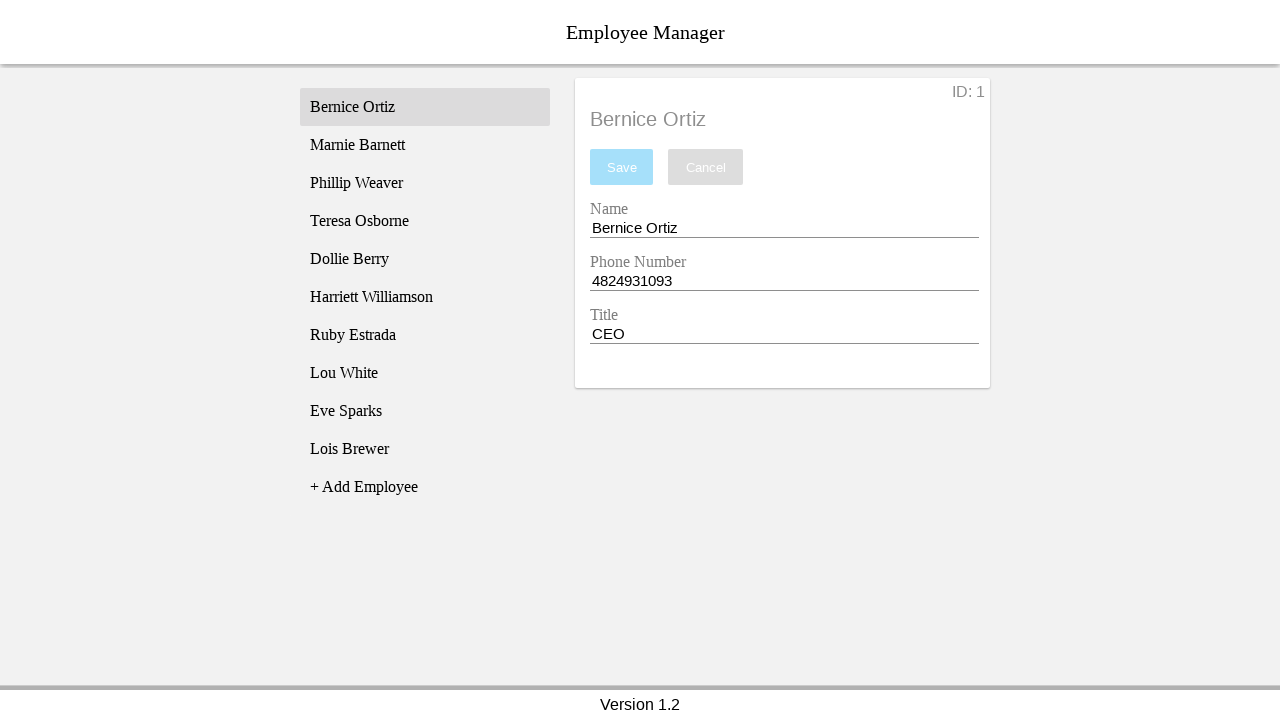

Filled name field with 'Test Name' on [name='nameEntry']
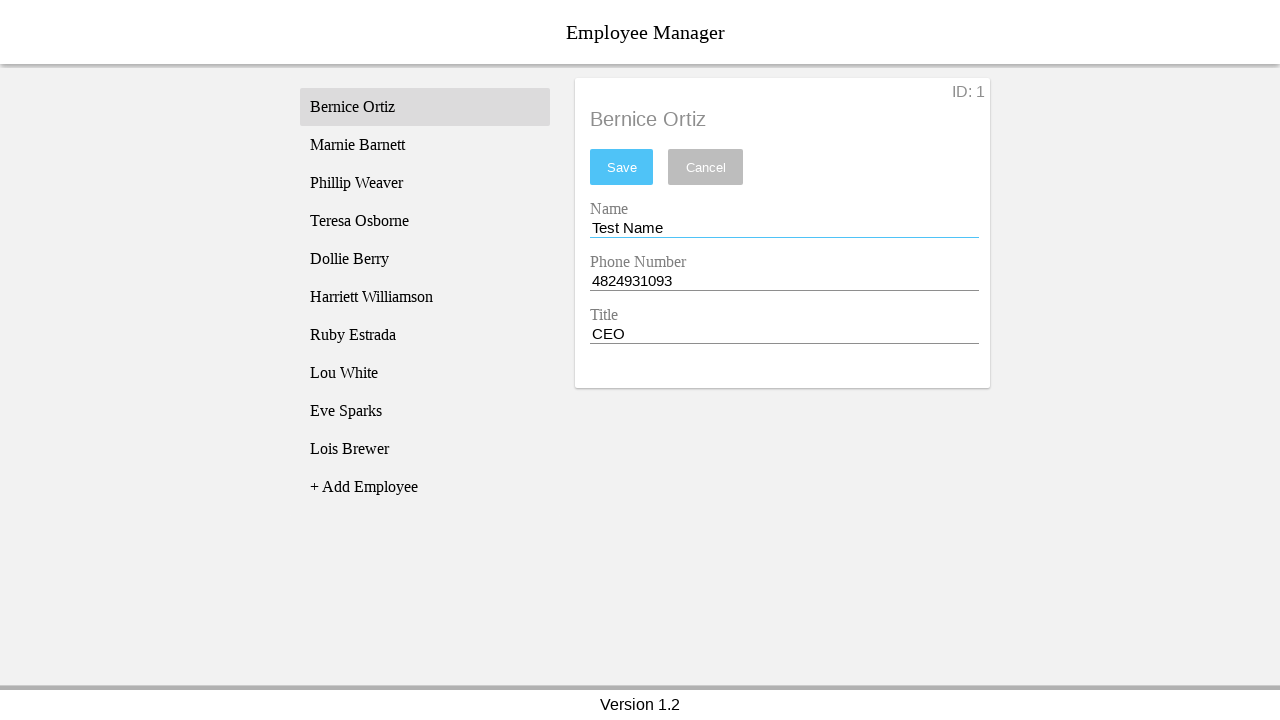

Clicked save button to persist the name change at (622, 167) on #saveBtn
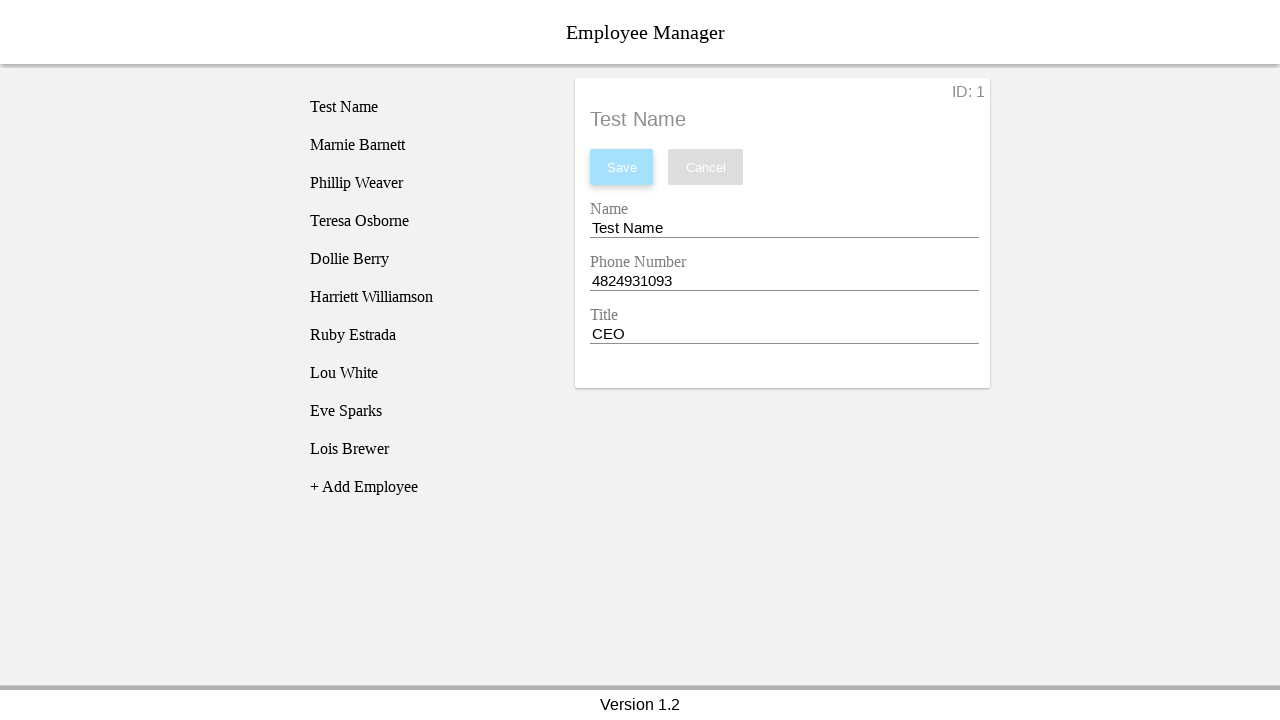

Clicked on Phillip Weaver employee to switch records at (425, 183) on [name='employee3']
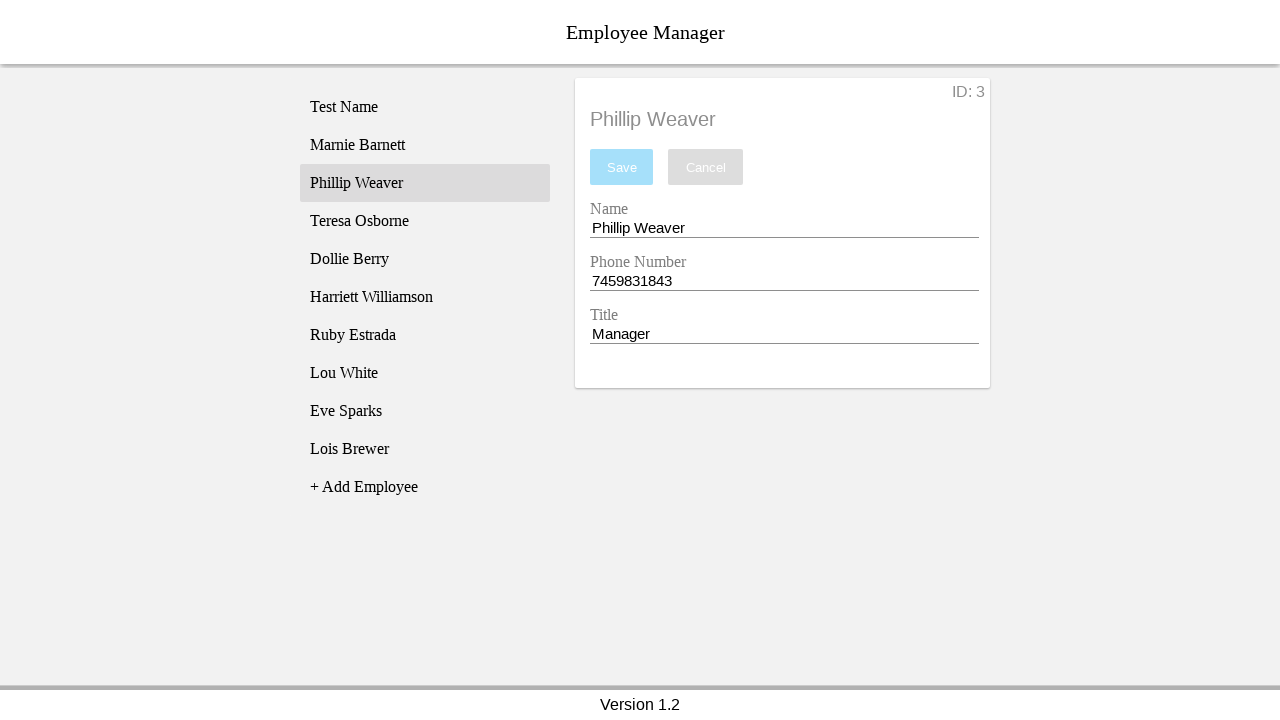

Waited 500ms for display to update
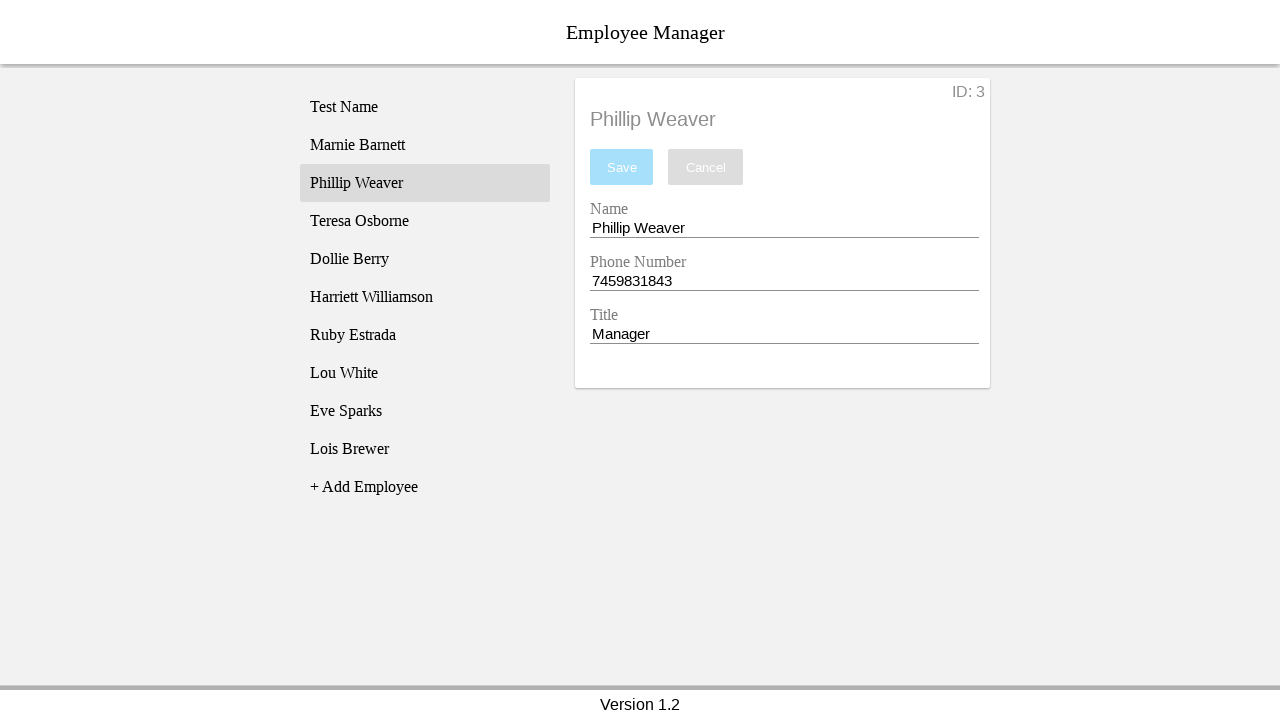

Clicked back on Bernice Ortiz employee to verify saved change persists at (425, 107) on [name='employee1']
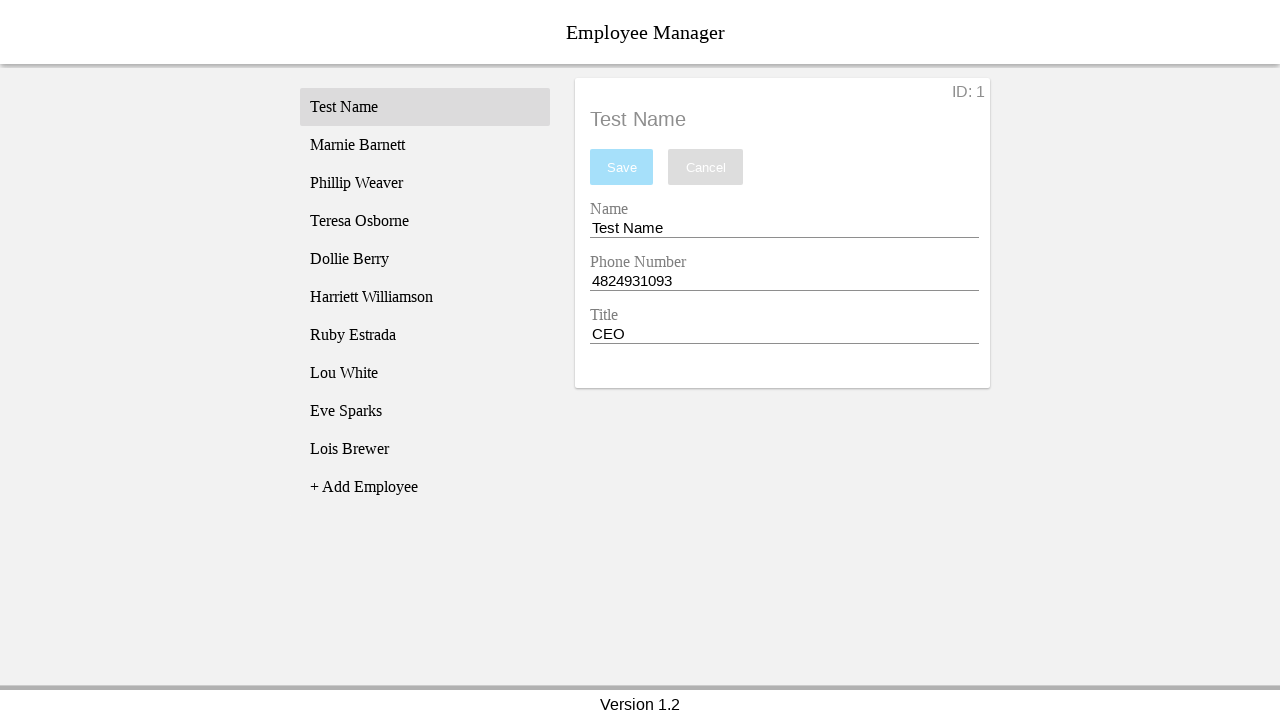

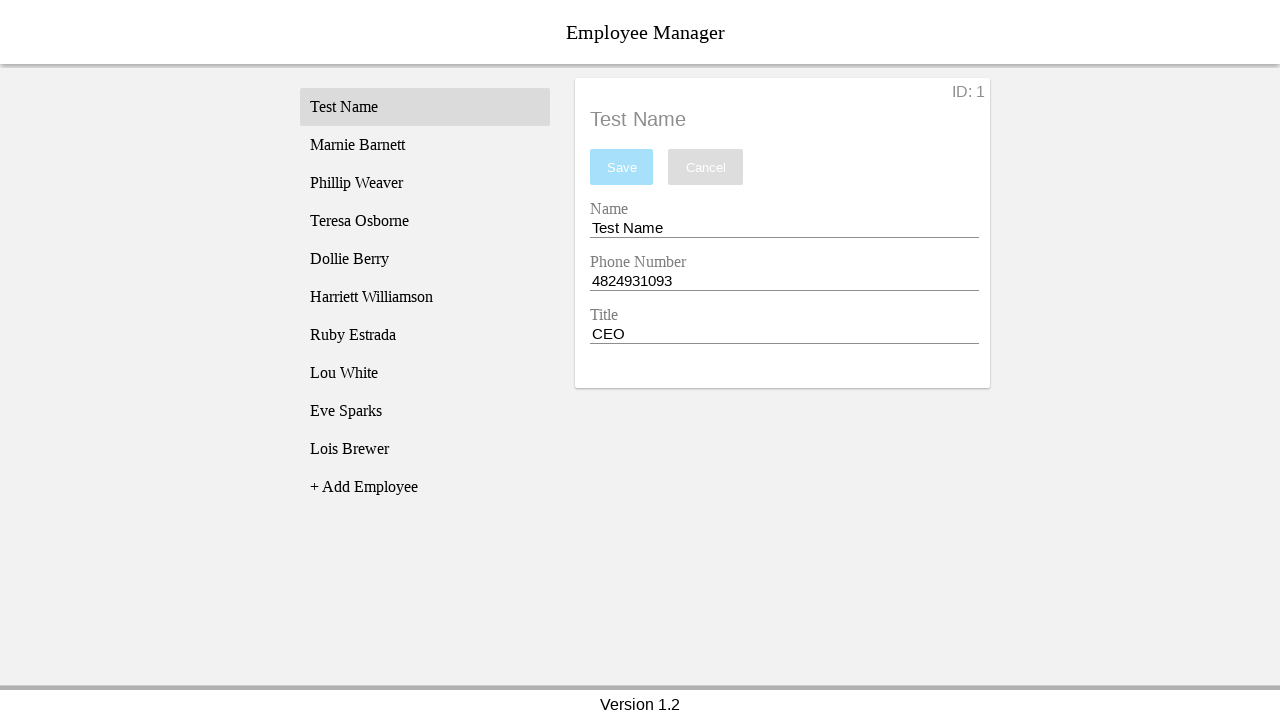